Tests JavaScript prompt dialog by clicking the prompt button, entering text, and accepting the dialog

Starting URL: https://testcenter.techproeducation.com/index.php?page=javascript-alerts

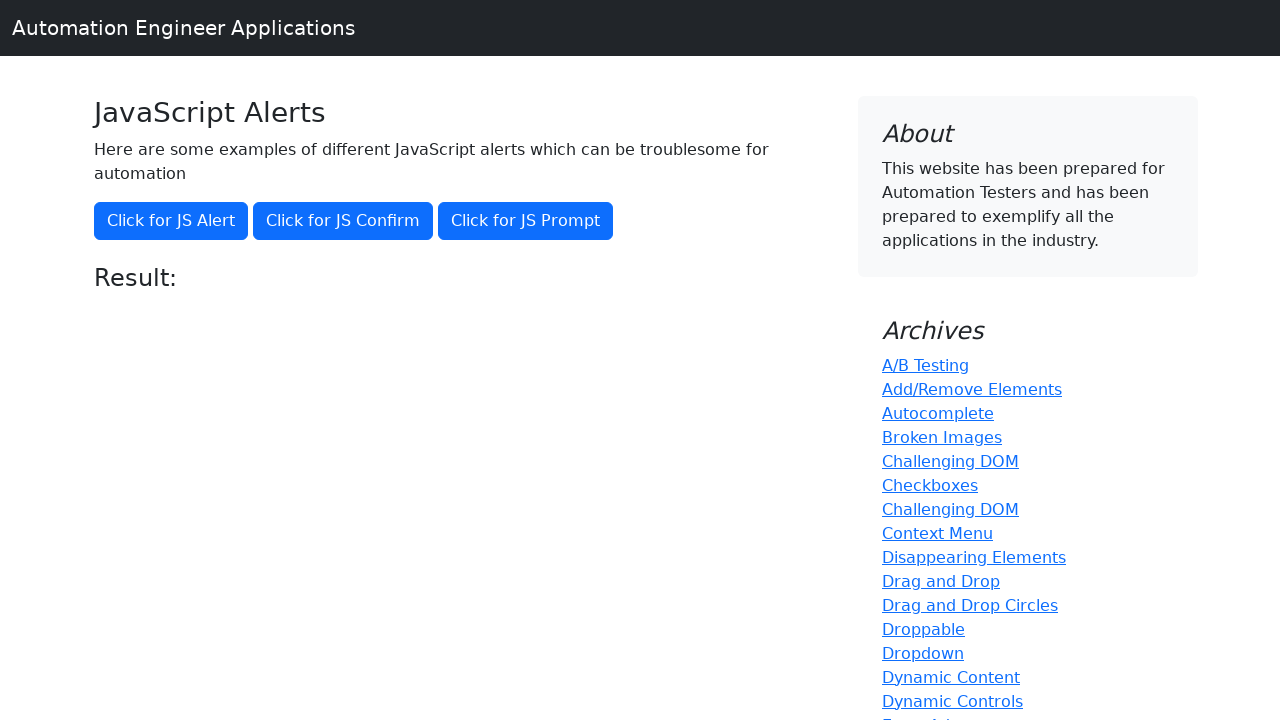

Set up dialog handler to accept prompt with 'Hello World'
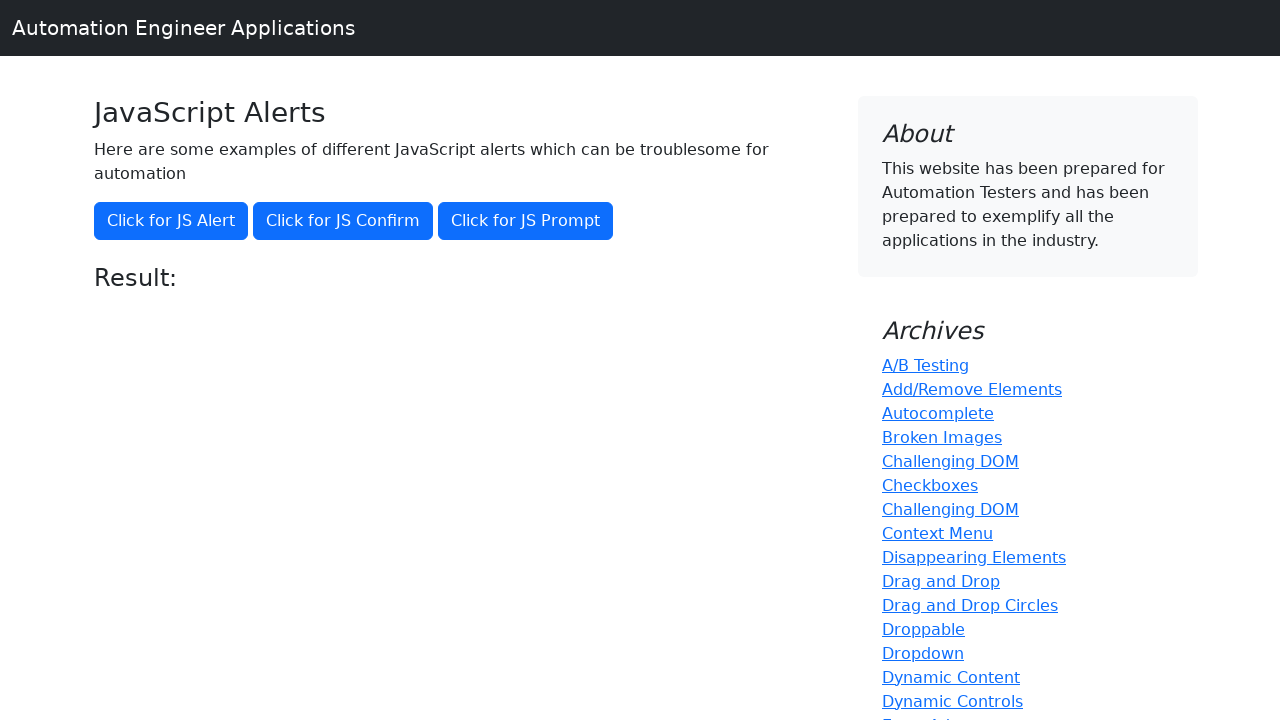

Clicked button to trigger JavaScript prompt dialog at (526, 221) on xpath=//button[@onclick='jsPrompt()']
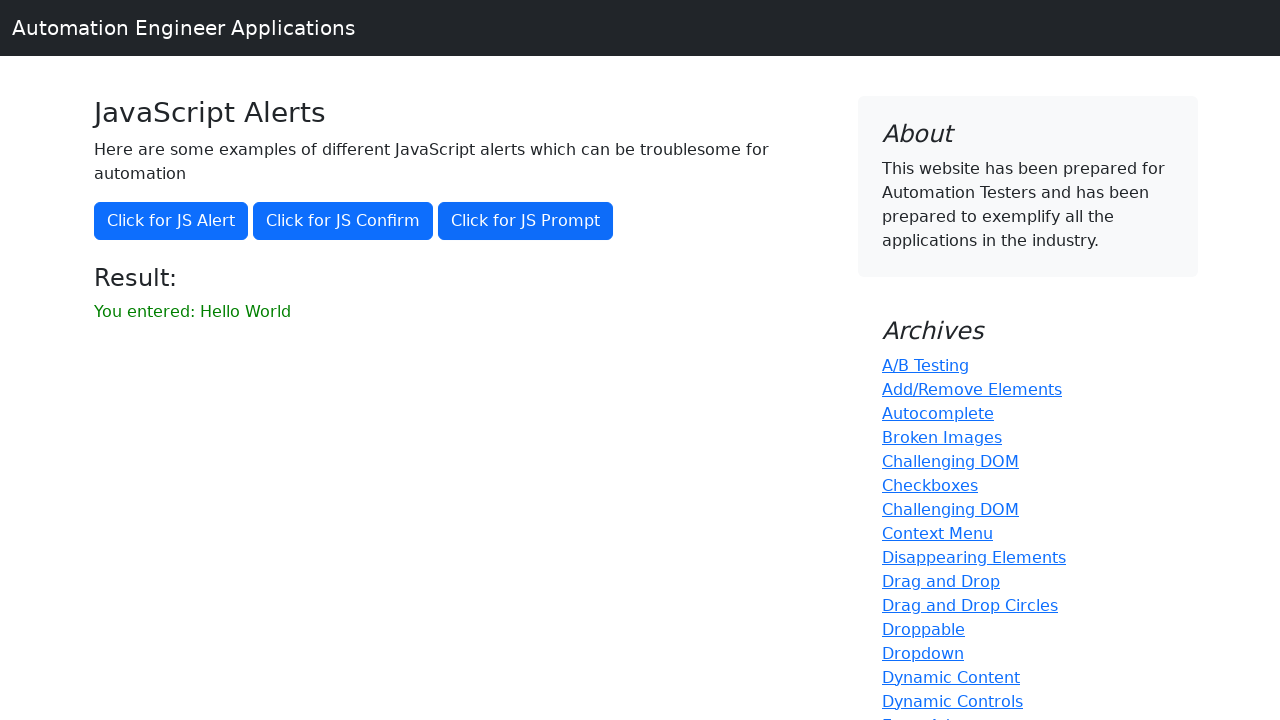

Verified prompt result displays 'You entered: Hello World'
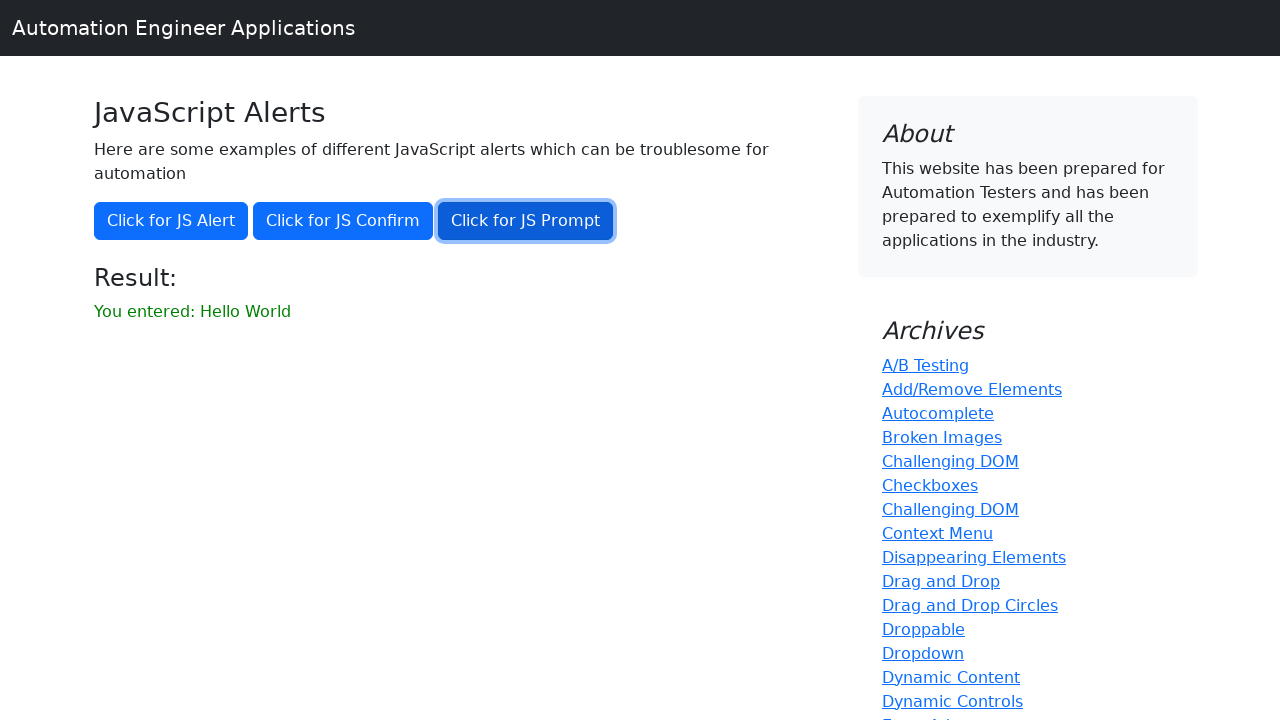

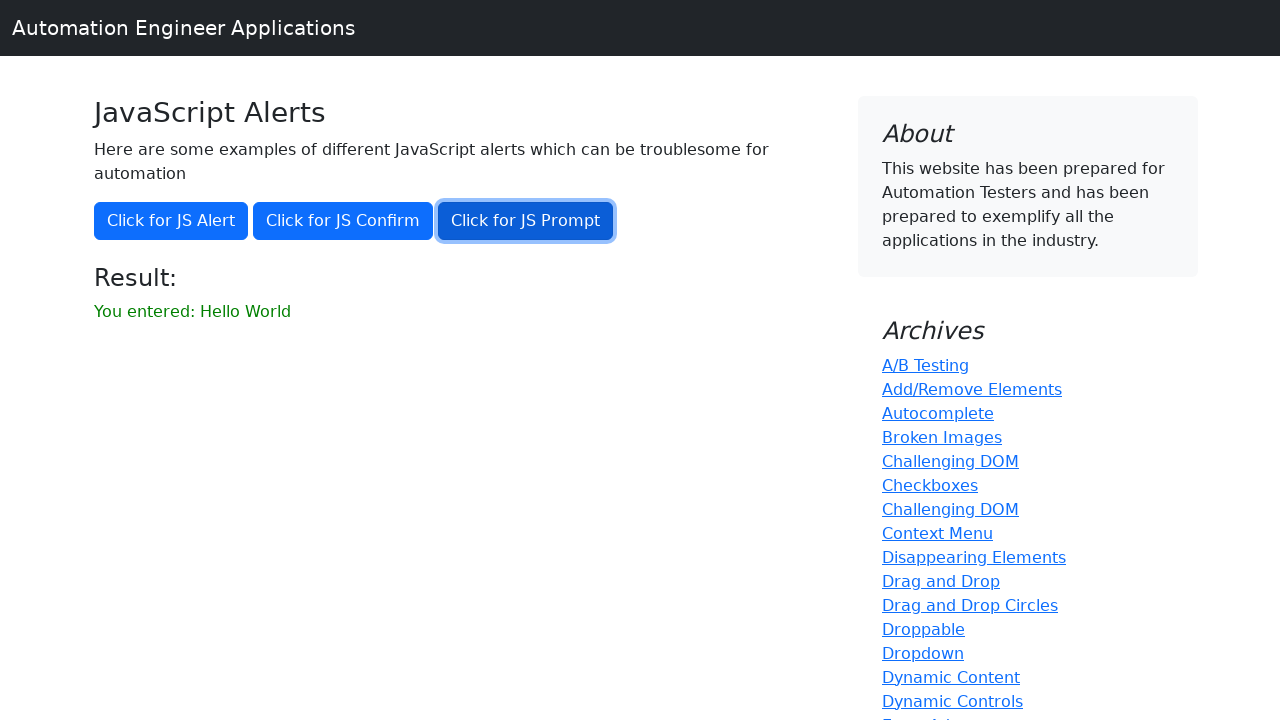